Tests JavaScript execution in Selenium by clicking a blue button using JavaScript executor and then refreshing the page using history.go(0)

Starting URL: https://demo.vtiger.com/vtigercrm/index.php

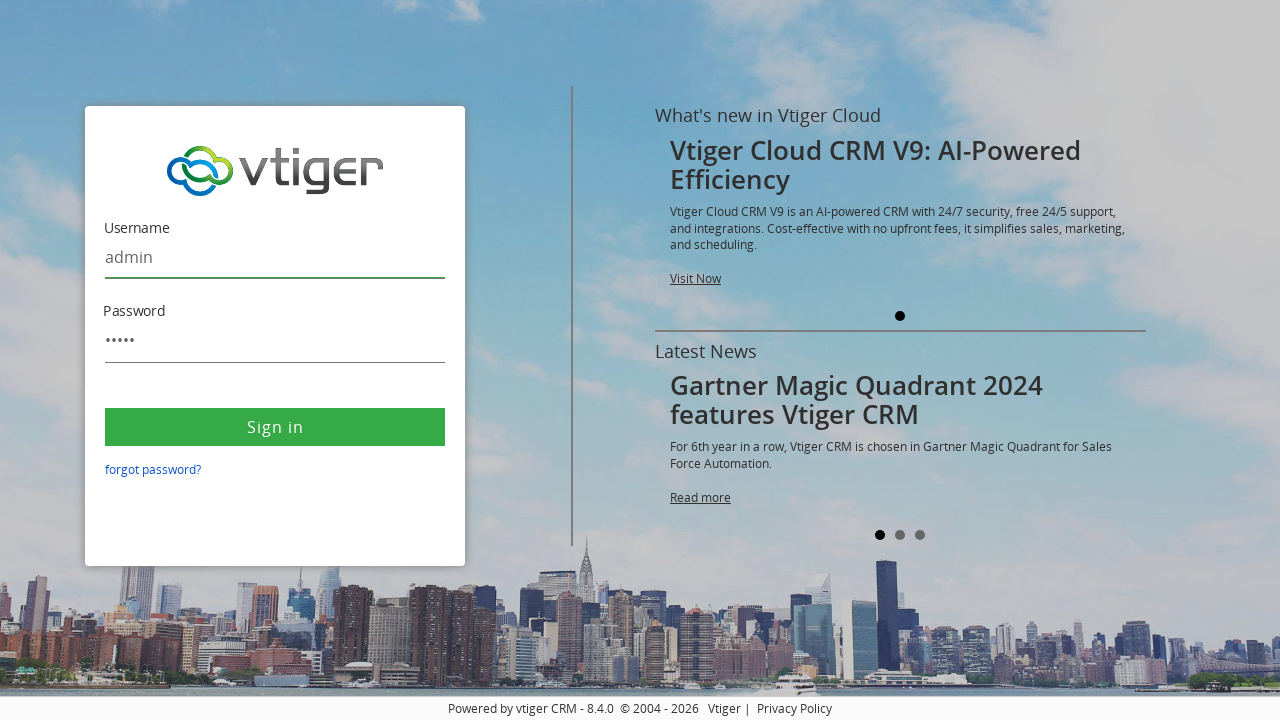

Clicked blue button using JavaScript executor
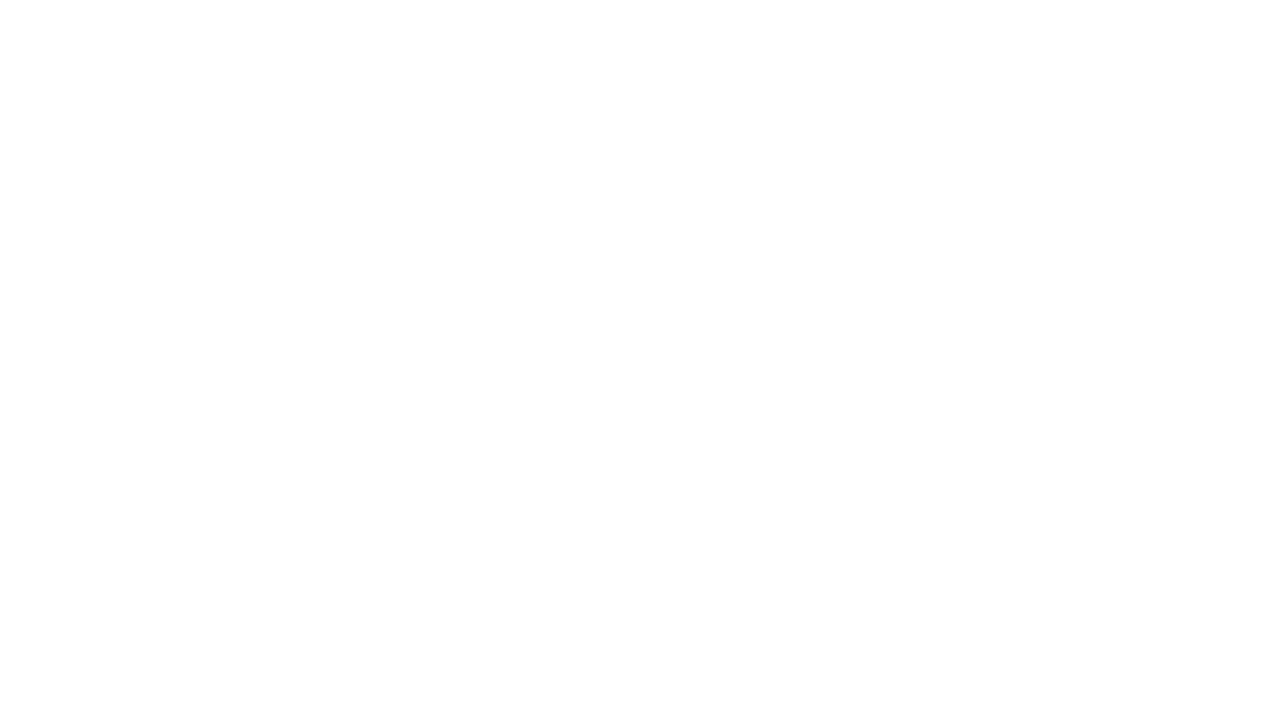

Refreshed the page using history.go(0)
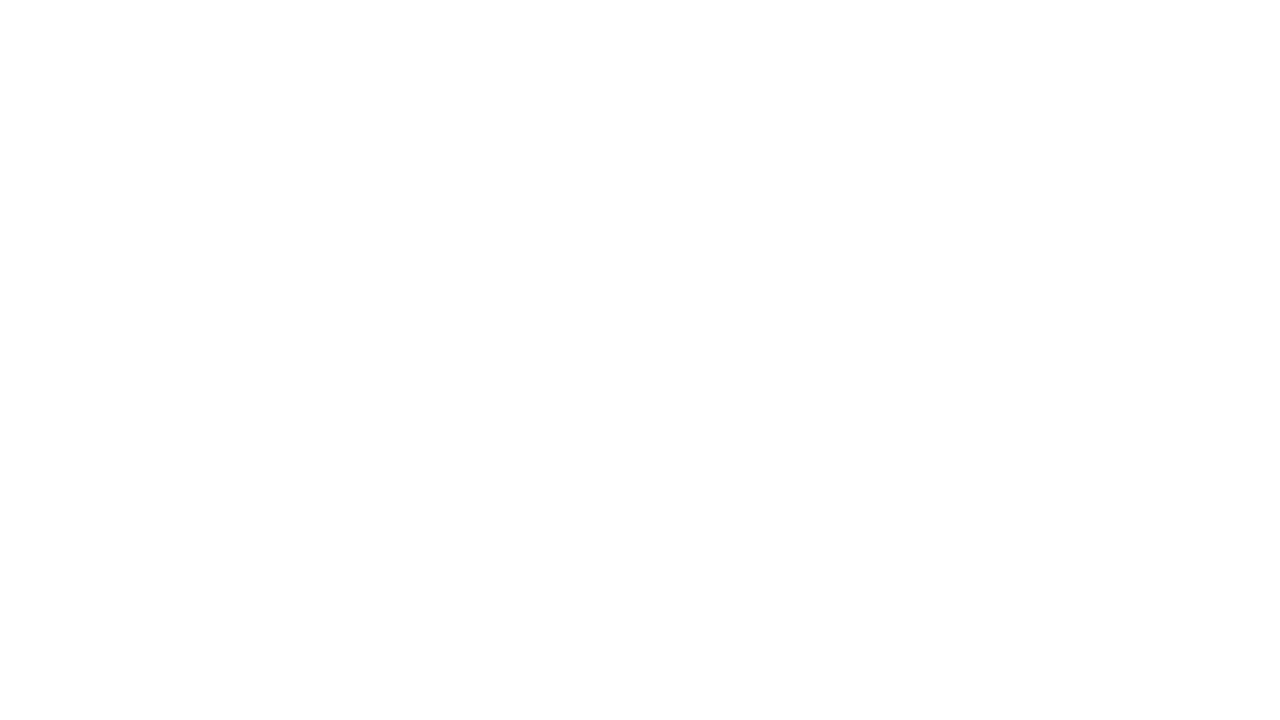

Page fully loaded after refresh
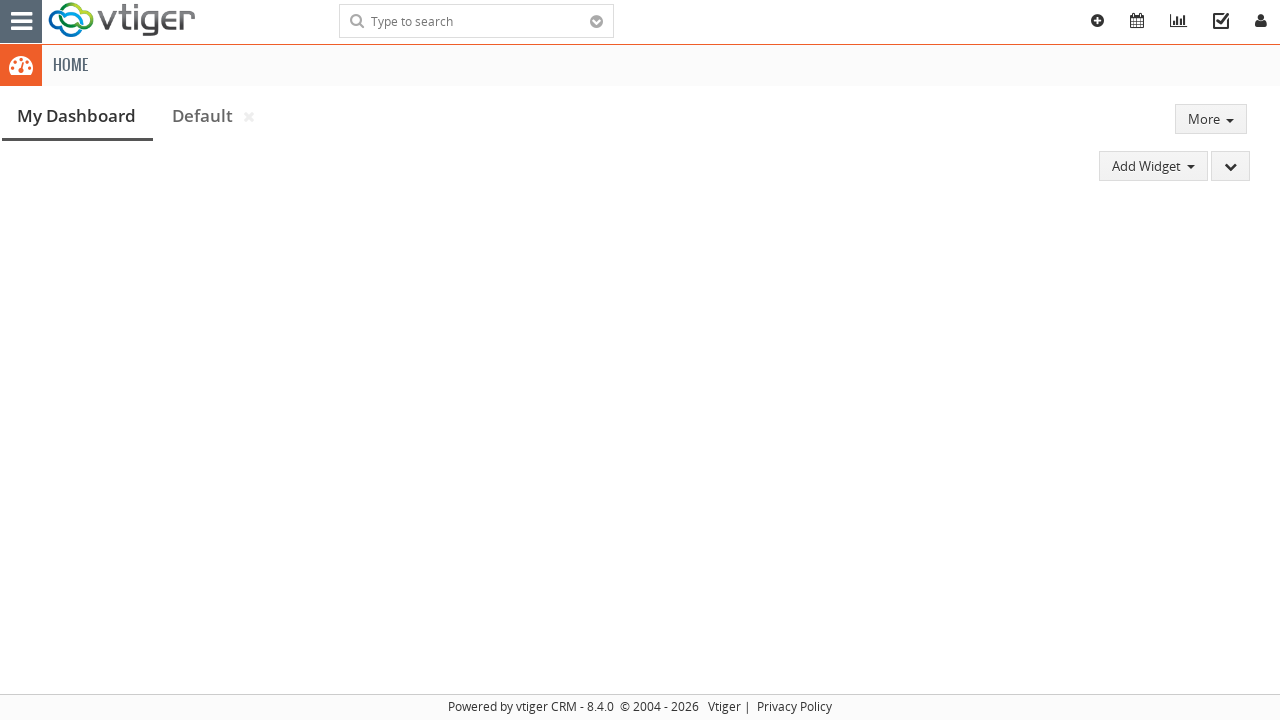

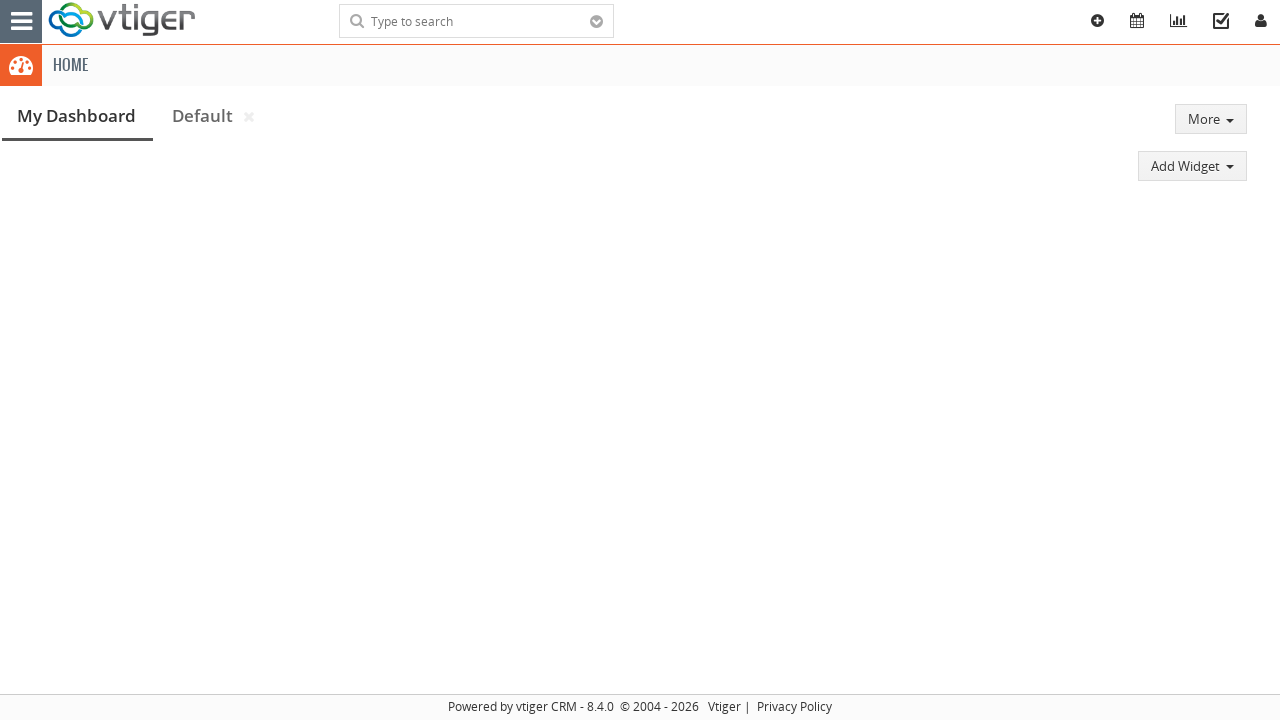